Tests dropdown/select element functionality by selecting options using different methods: by visible text, by index, and by value

Starting URL: https://v1.training-support.net/selenium/selects

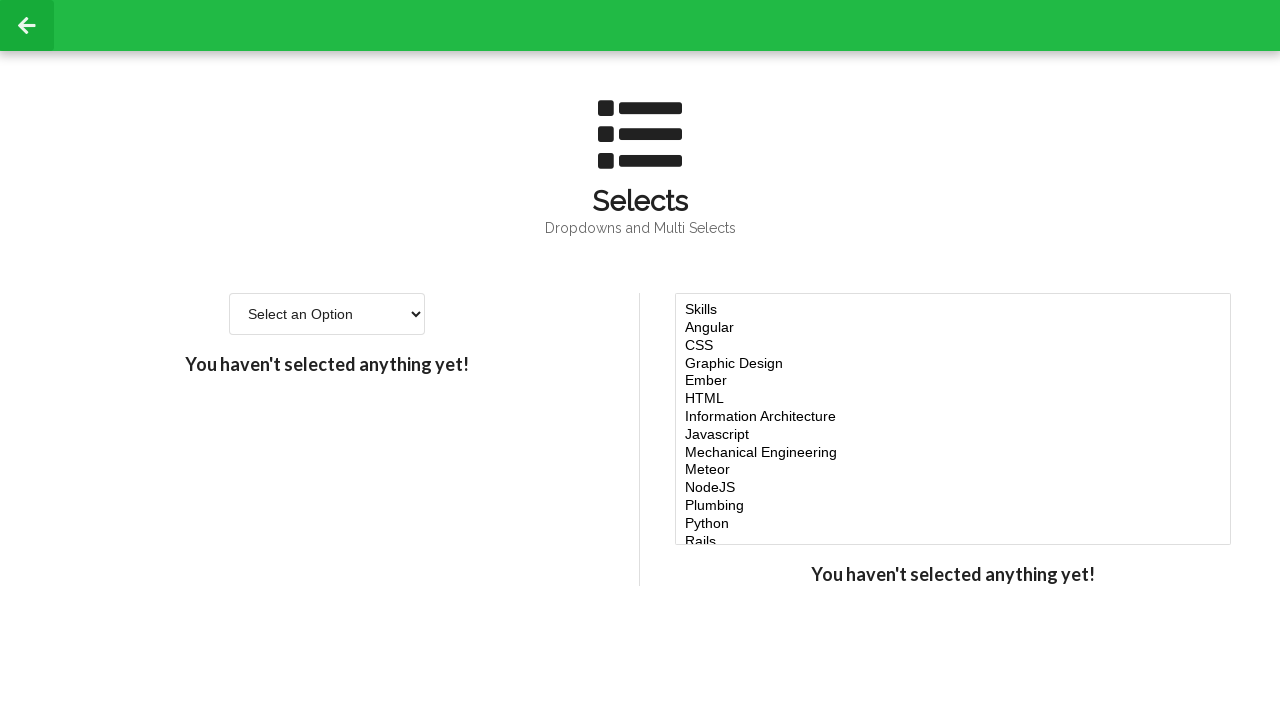

Selected 'Option 2' by visible text in dropdown on #single-select
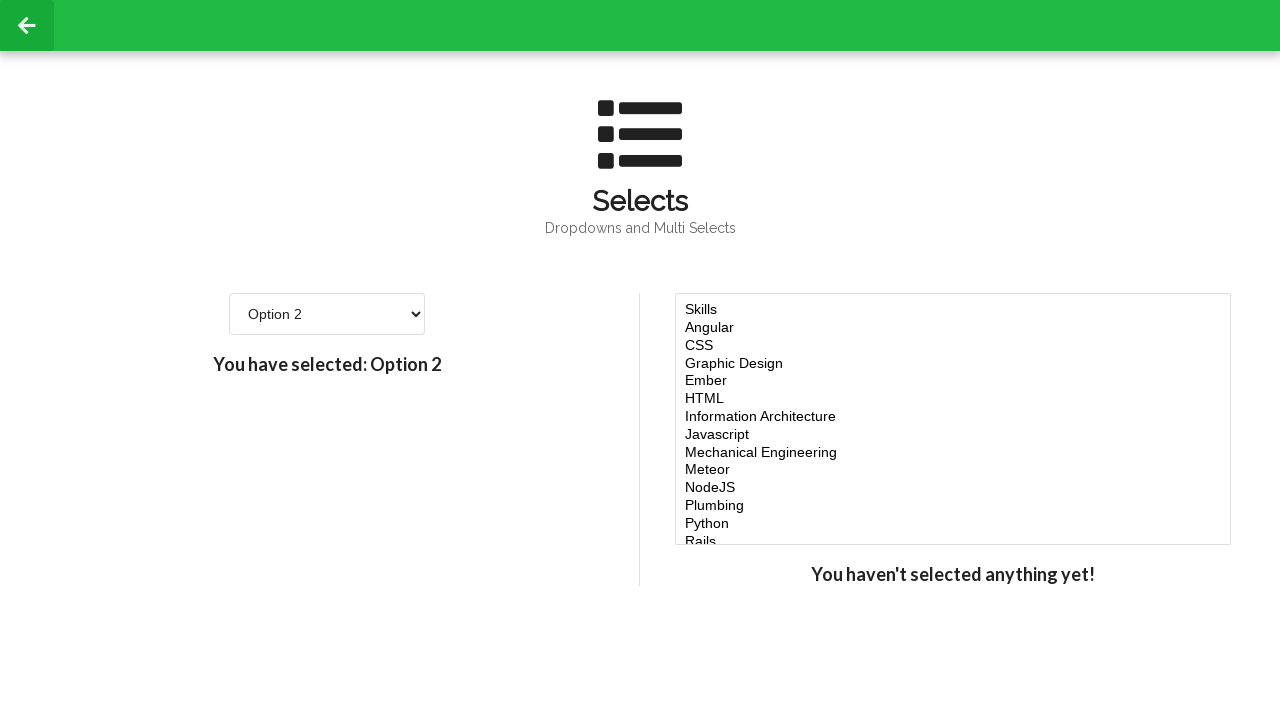

Selected option at index 3 (4th option) in dropdown on #single-select
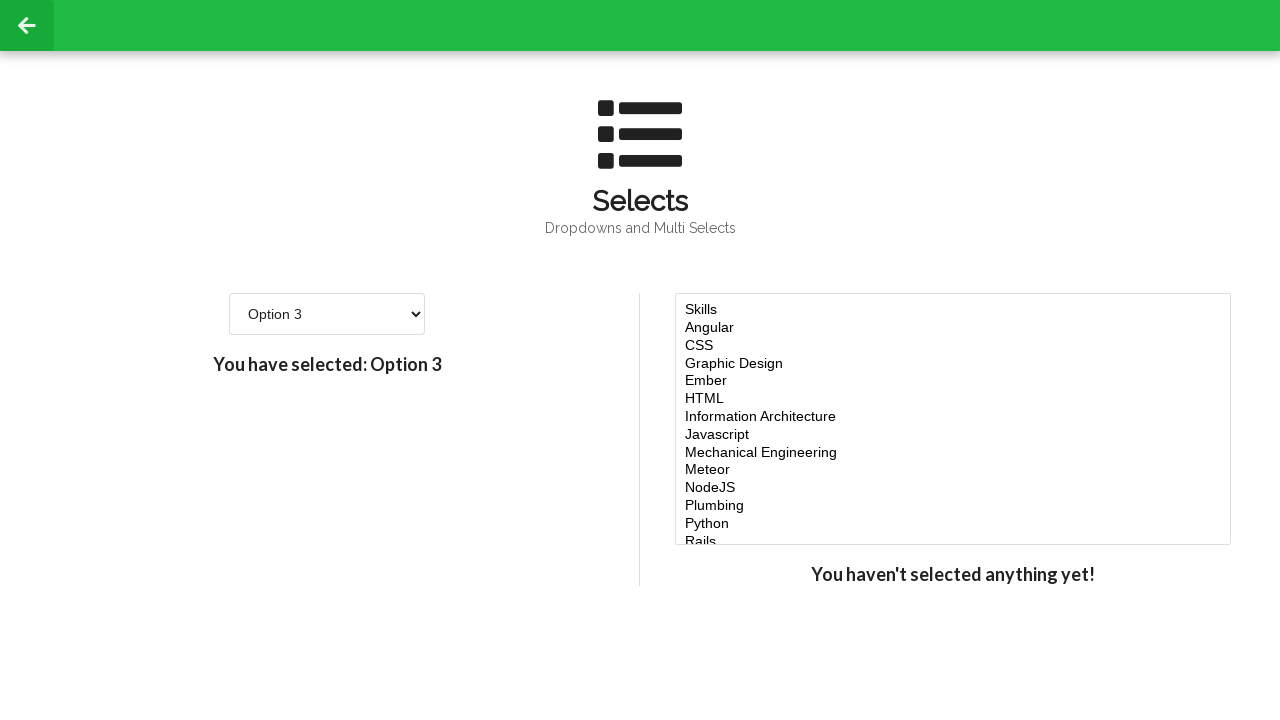

Selected option with value '4' in dropdown on #single-select
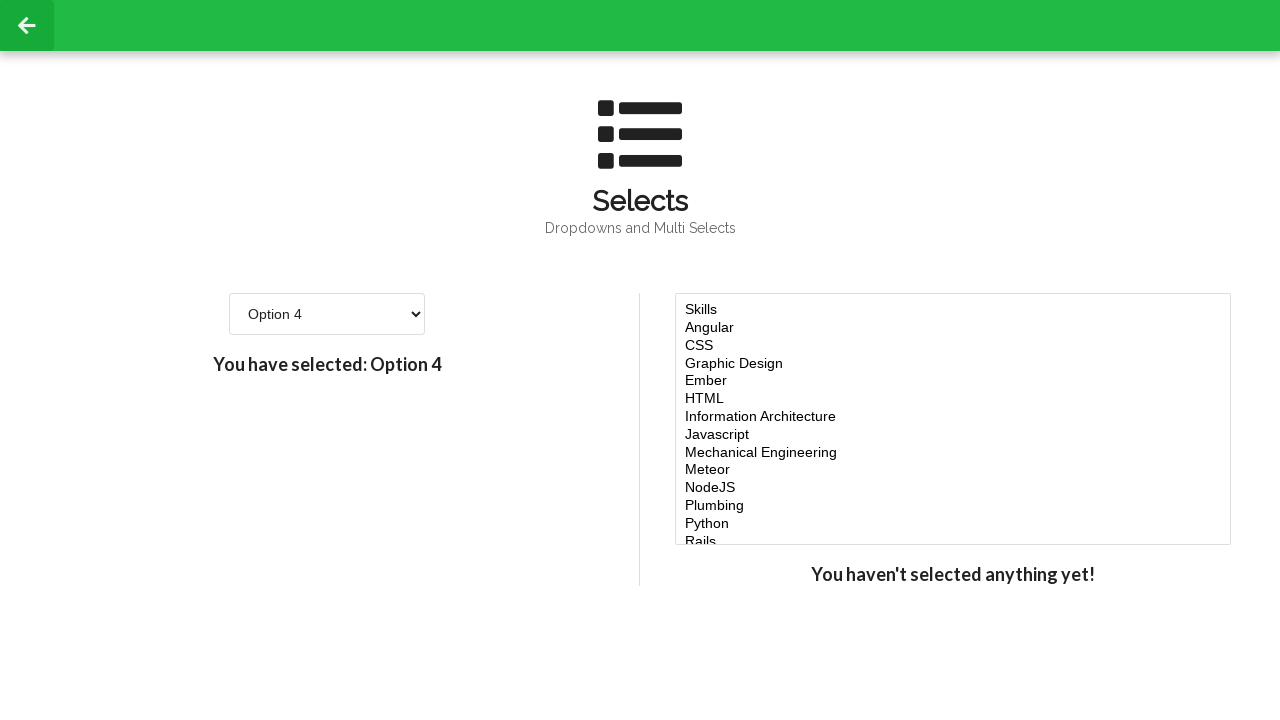

Verified dropdown element is still visible
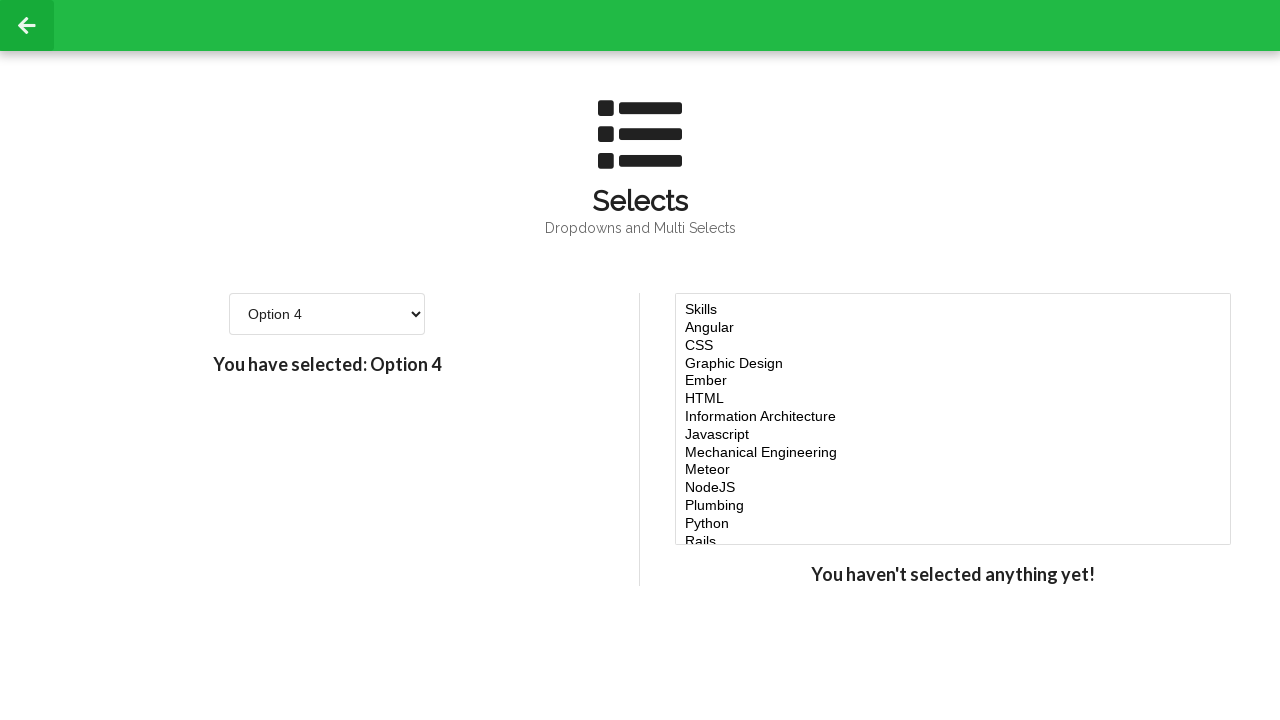

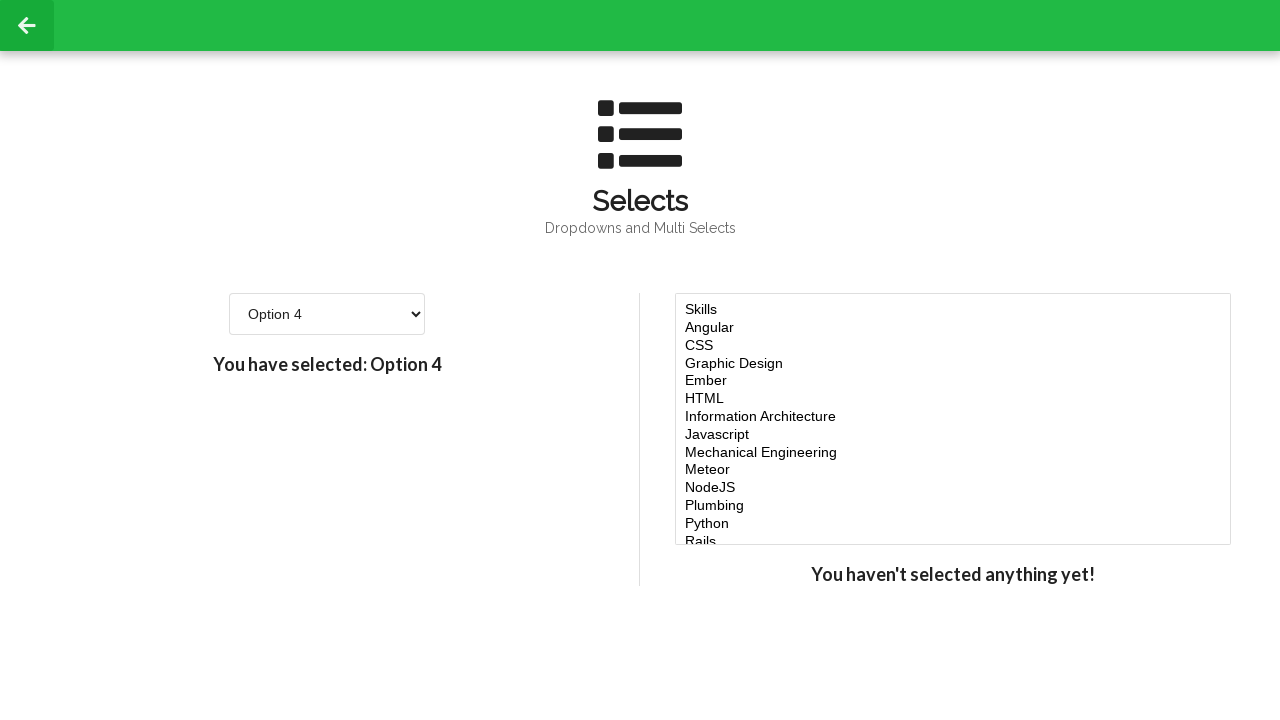